Tests the product search functionality on Kalunga's e-commerce site by entering a search term, submitting the search, and sorting results by lowest price.

Starting URL: https://www.kalunga.com.br/

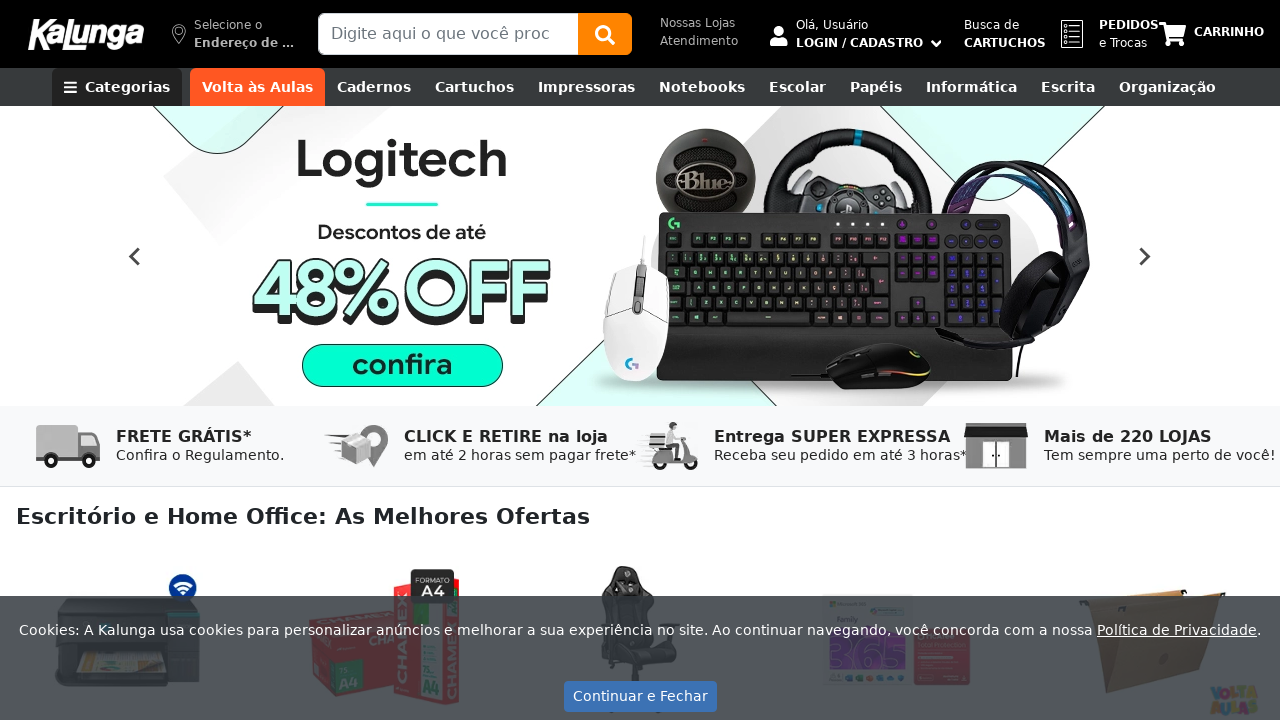

Clicked search bar (first click to dismiss overlays) at (448, 34) on #txtBuscaProd
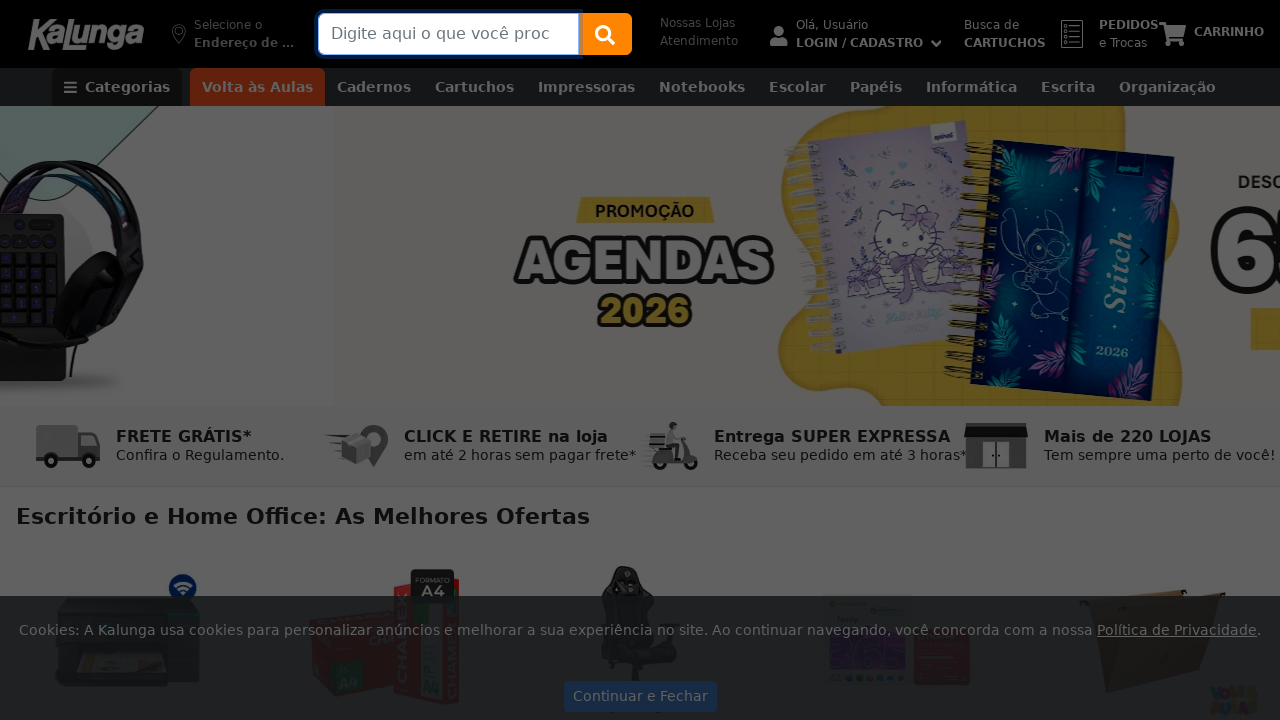

Waited 500ms
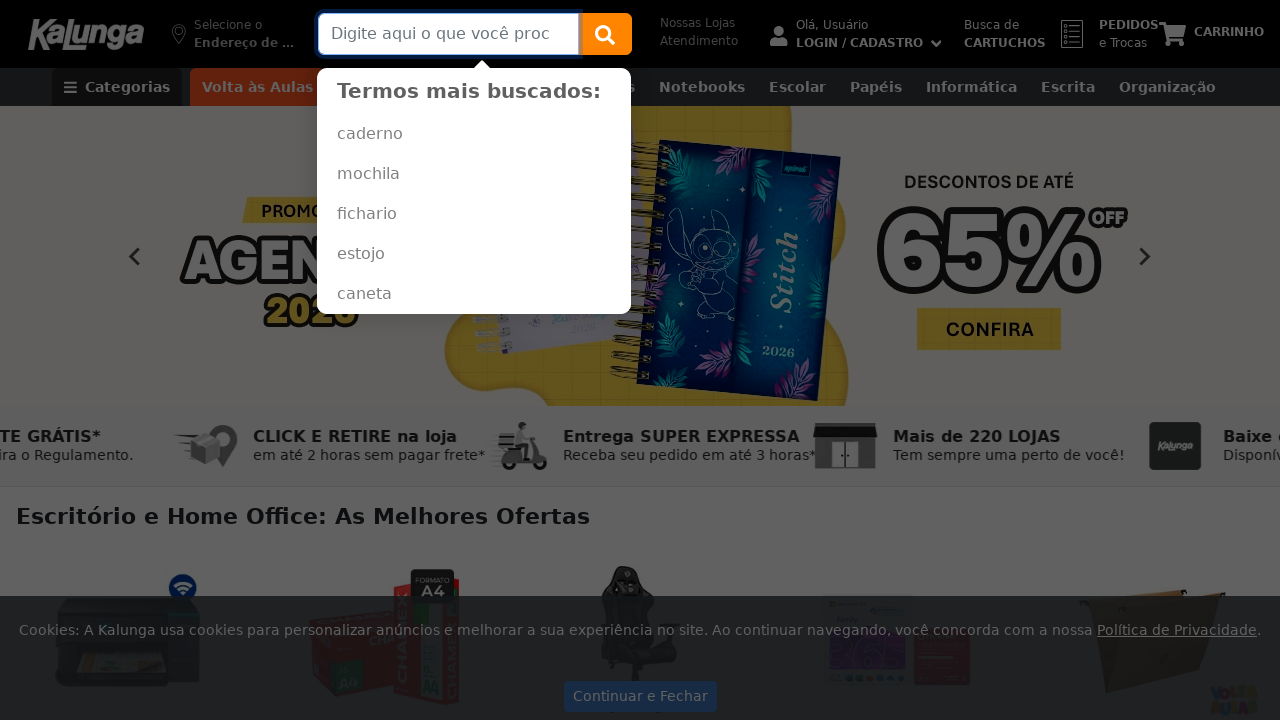

Clicked search bar (second click to dismiss overlays) at (448, 34) on #txtBuscaProd
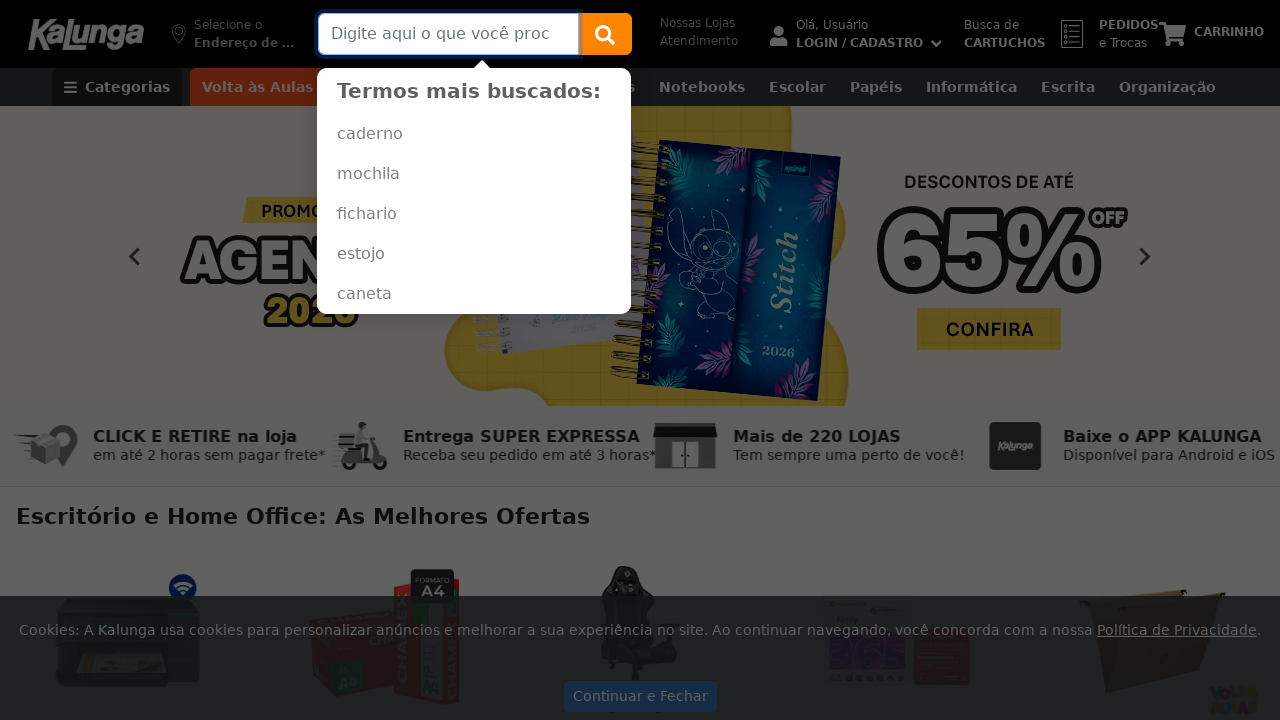

Waited 500ms
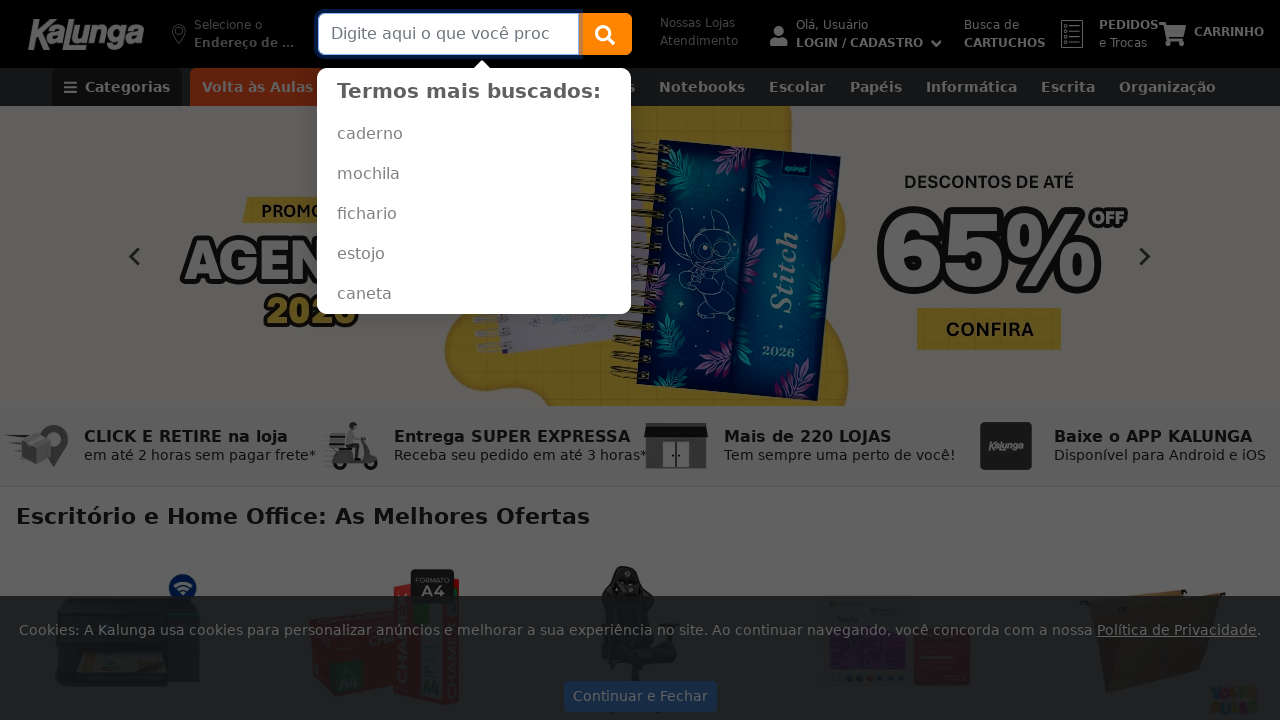

Clicked search bar (third click to dismiss overlays) at (448, 34) on #txtBuscaProd
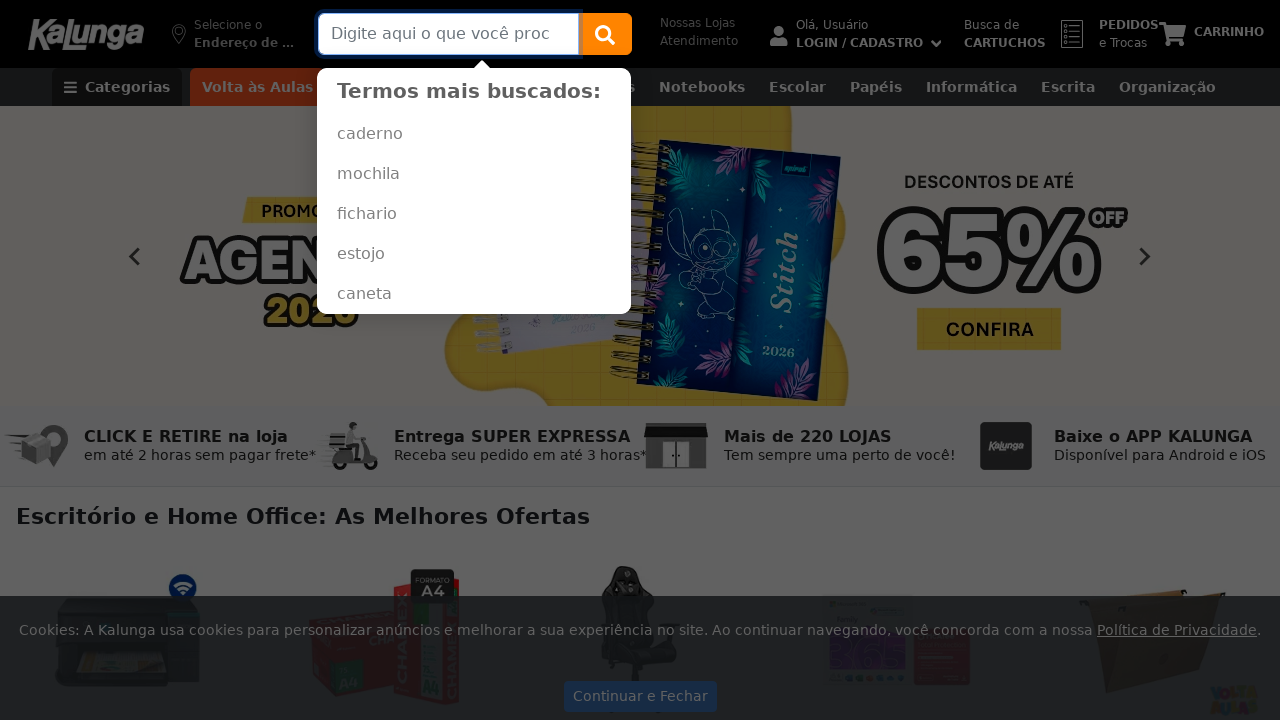

Filled search field with 'caderno 10 materias' on #txtBuscaProd
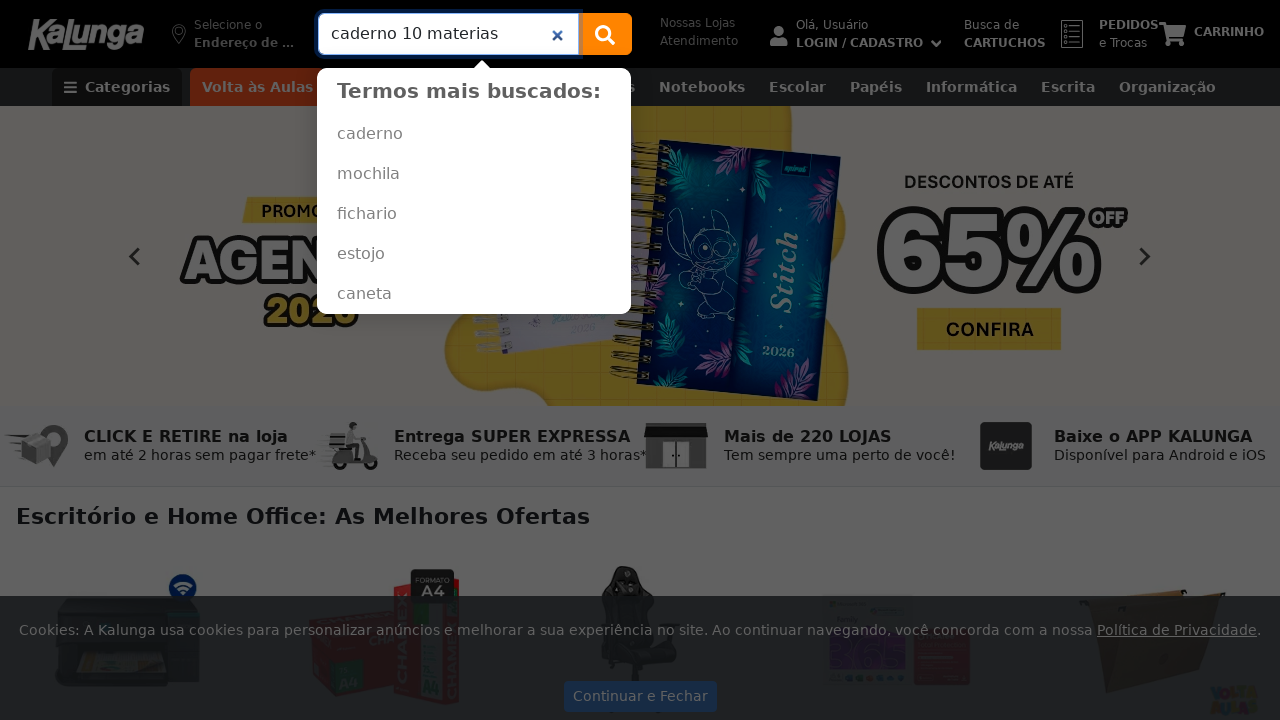

Clicked search container area at (640, 360) on div.block-geral
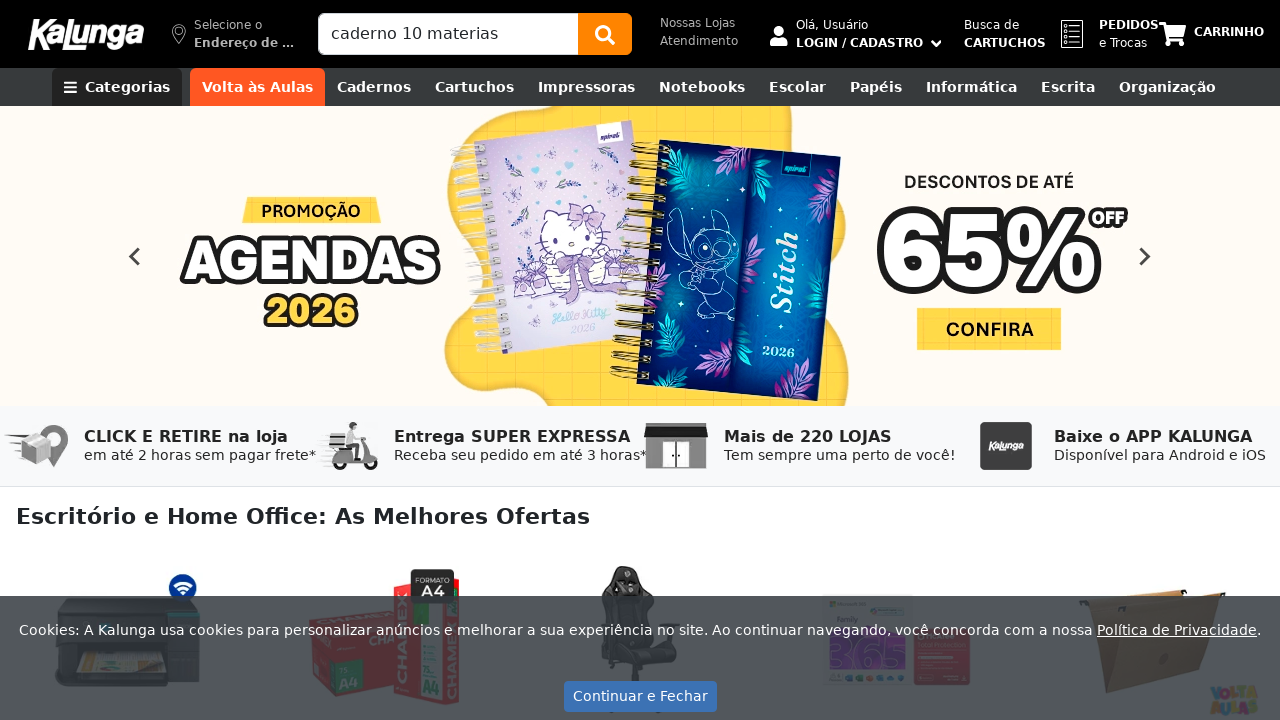

Clicked search button (magnifying glass icon) at (605, 34) on button.btn.btn-orange-ka.px-3.py-2.rounded-end
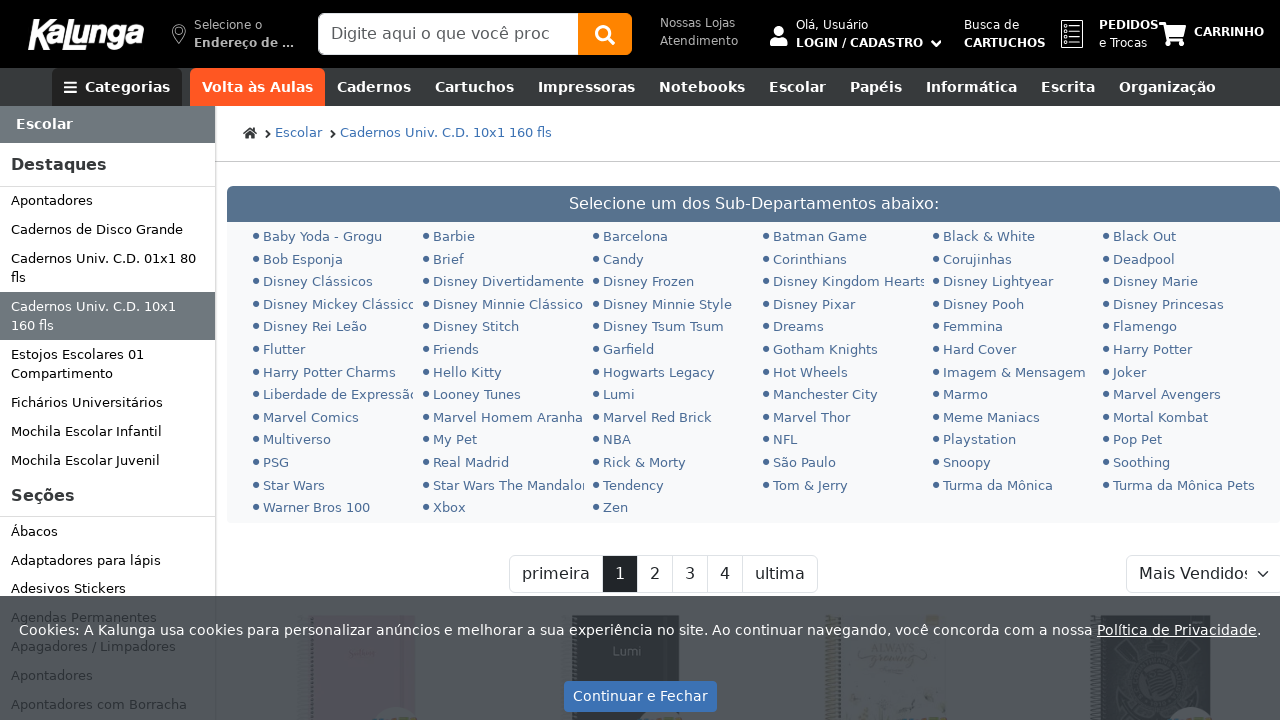

Search results page loaded with popup modal
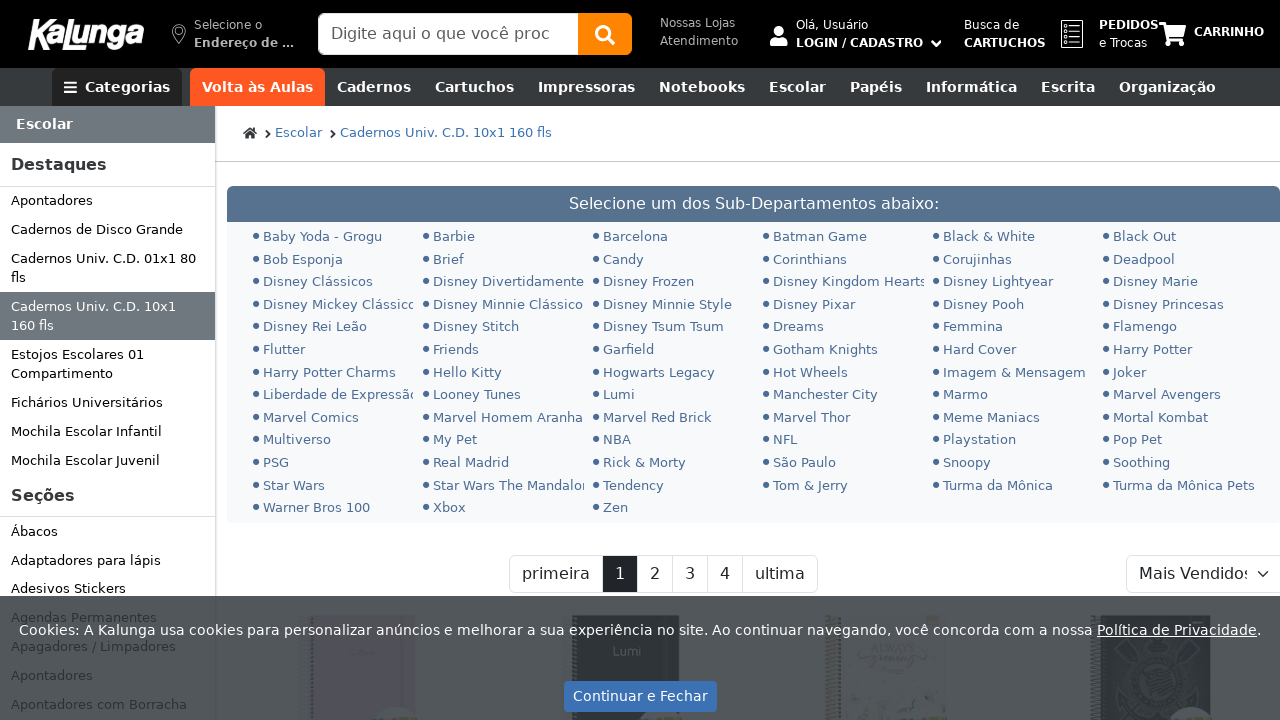

Closed popup modal at (640, 696) on #btnContinueClose
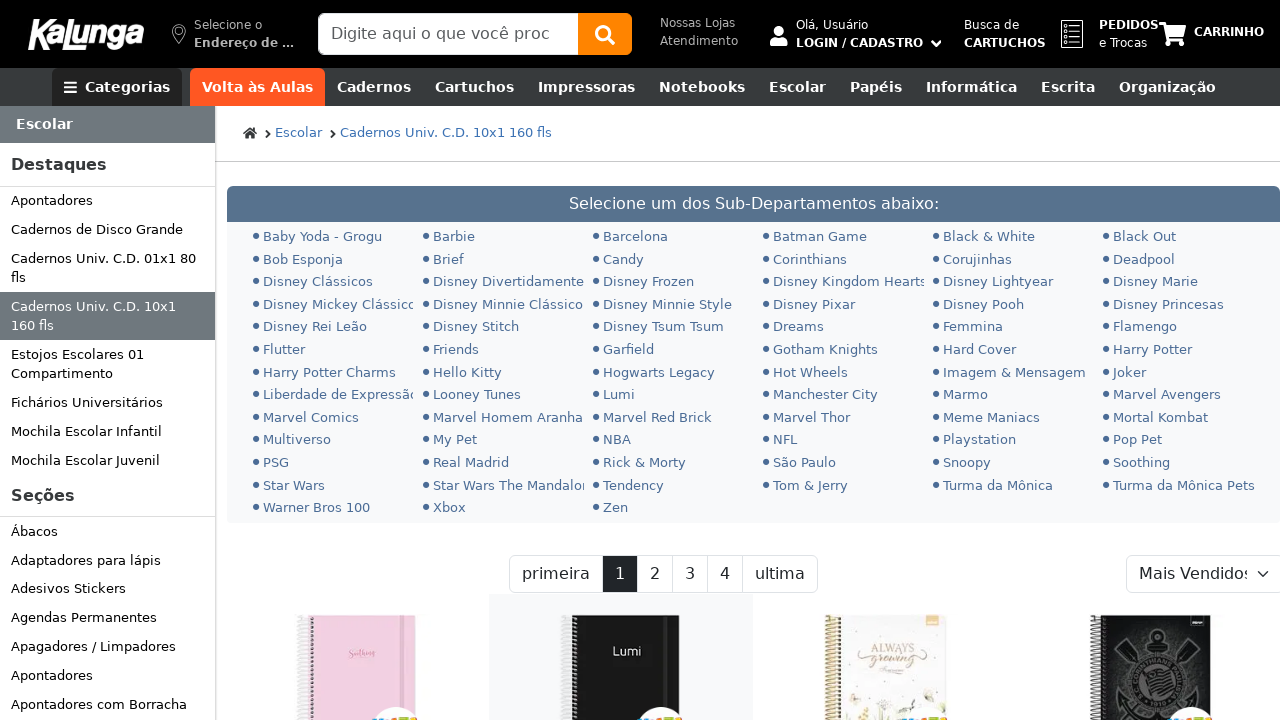

Sort dropdown became available
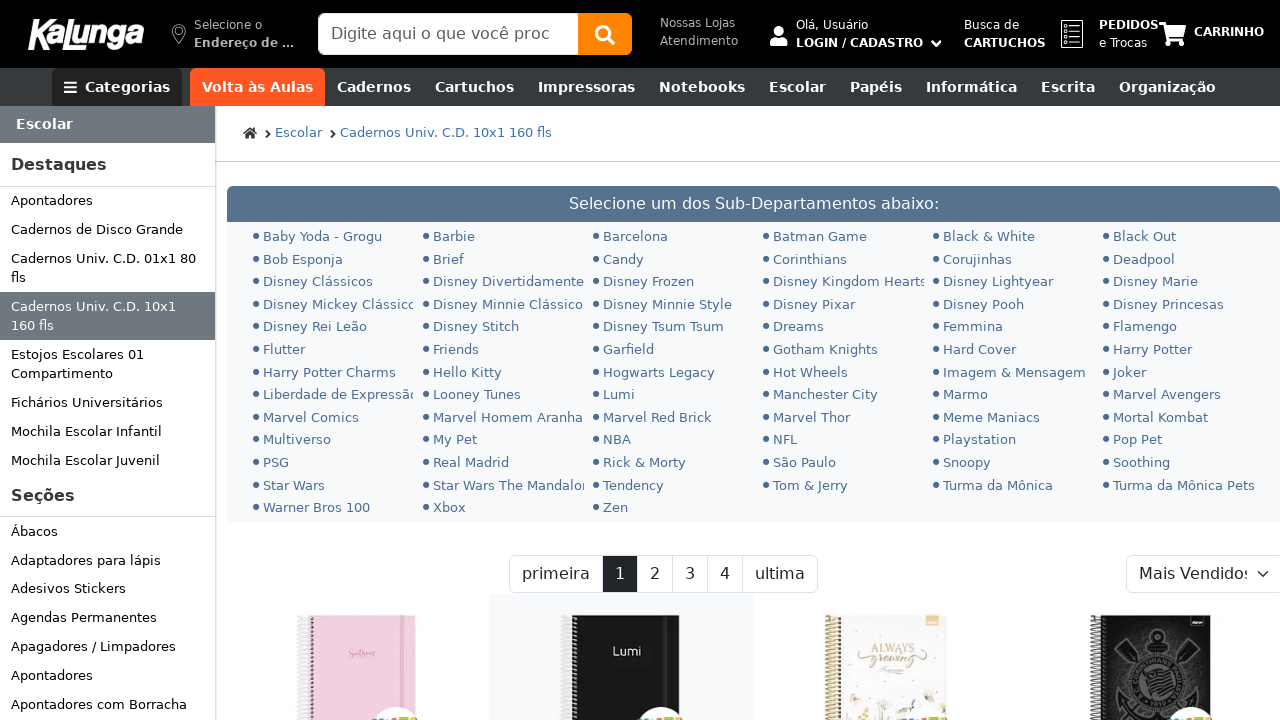

Clicked sort dropdown at (1201, 574) on #cboOrdenacao
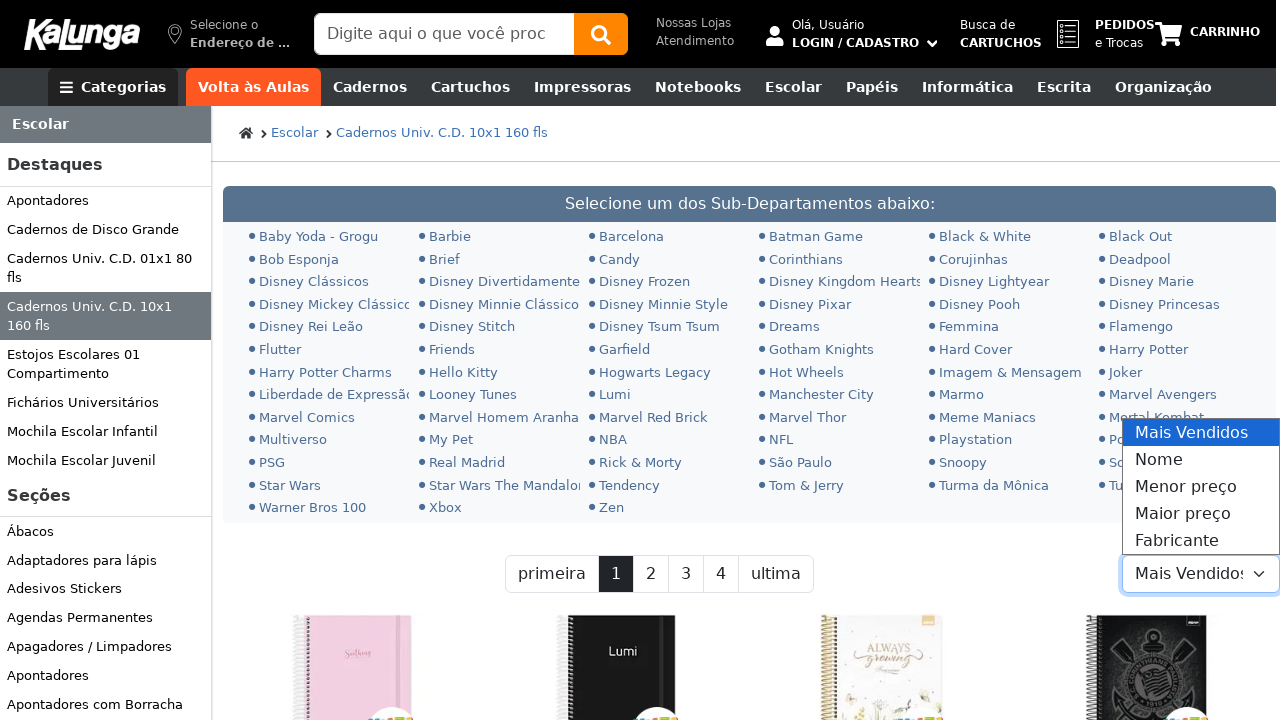

Selected sort by lowest price option on #cboOrdenacao
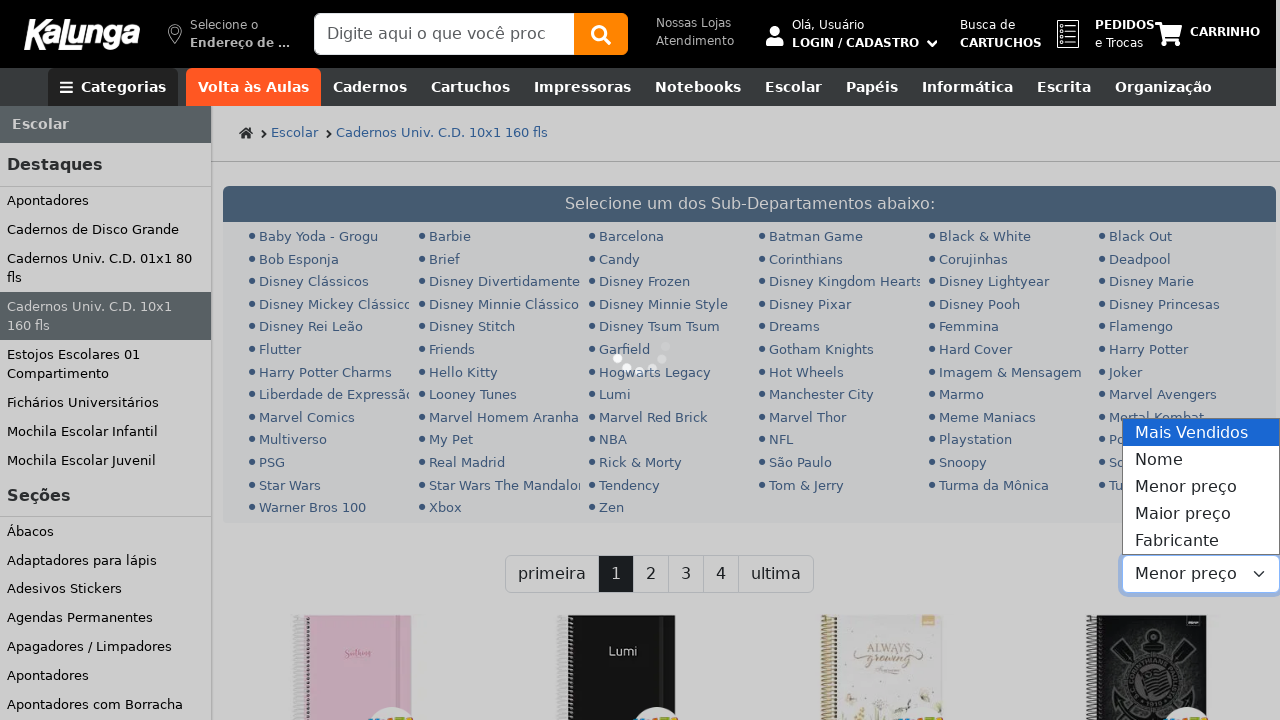

Products loaded and sorted by lowest price
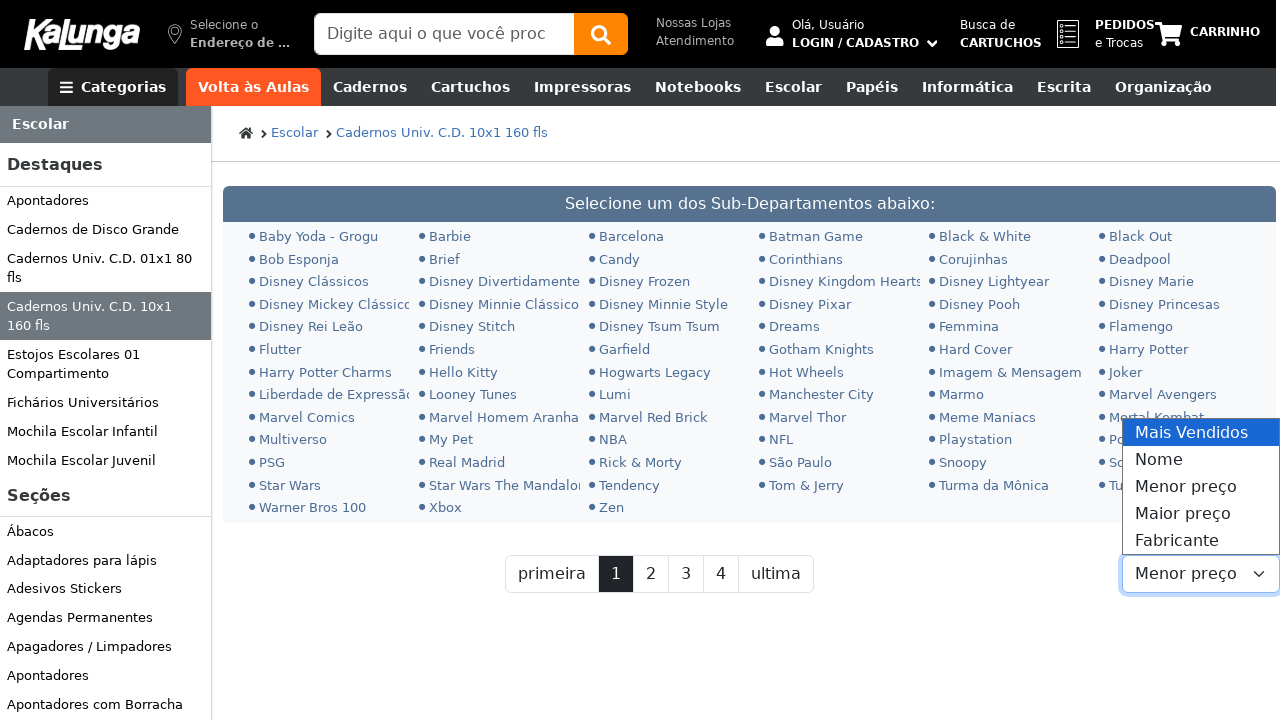

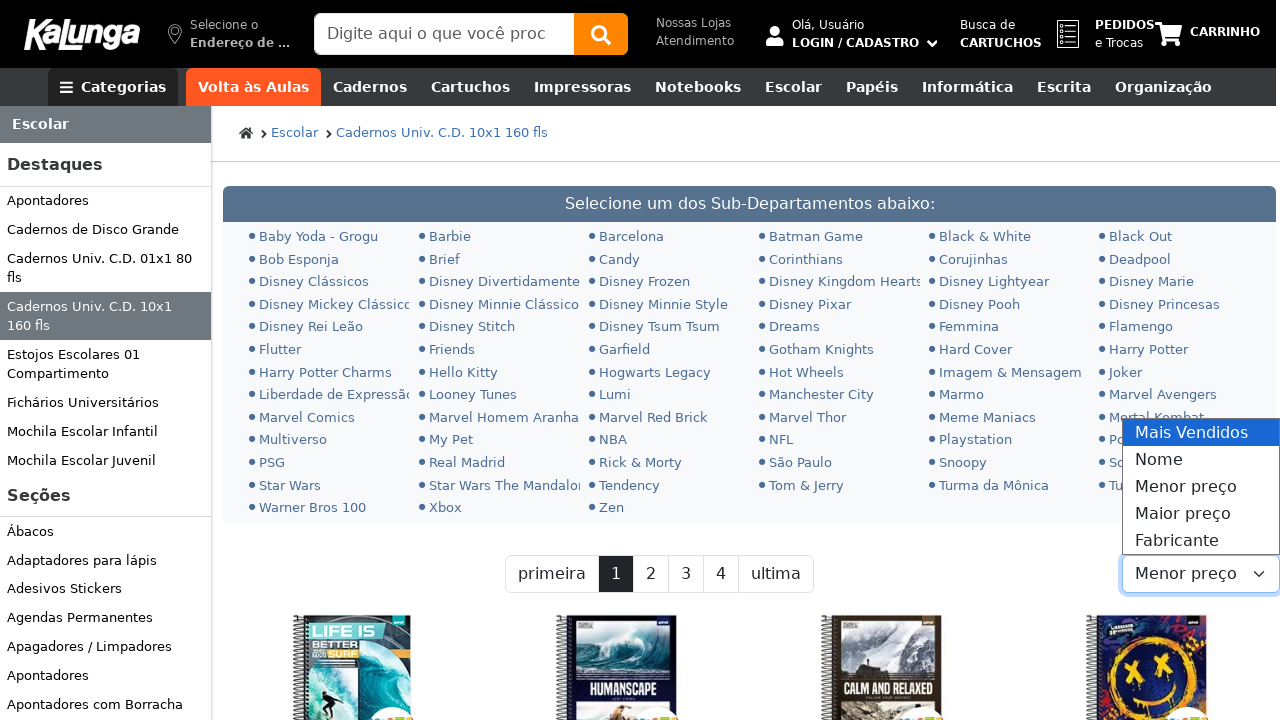